Navigates to time.is website and waits for the time display section to load, verifying the page renders correctly.

Starting URL: https://time.is/just

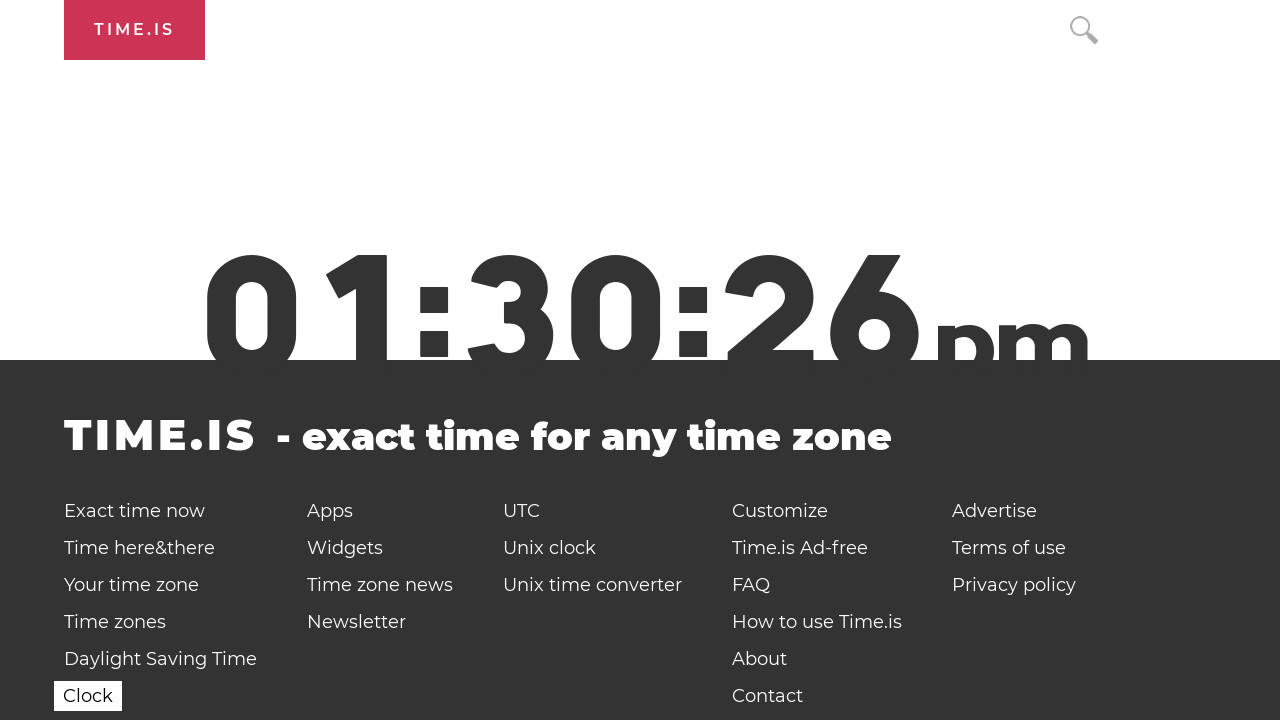

Waited for time display section to load
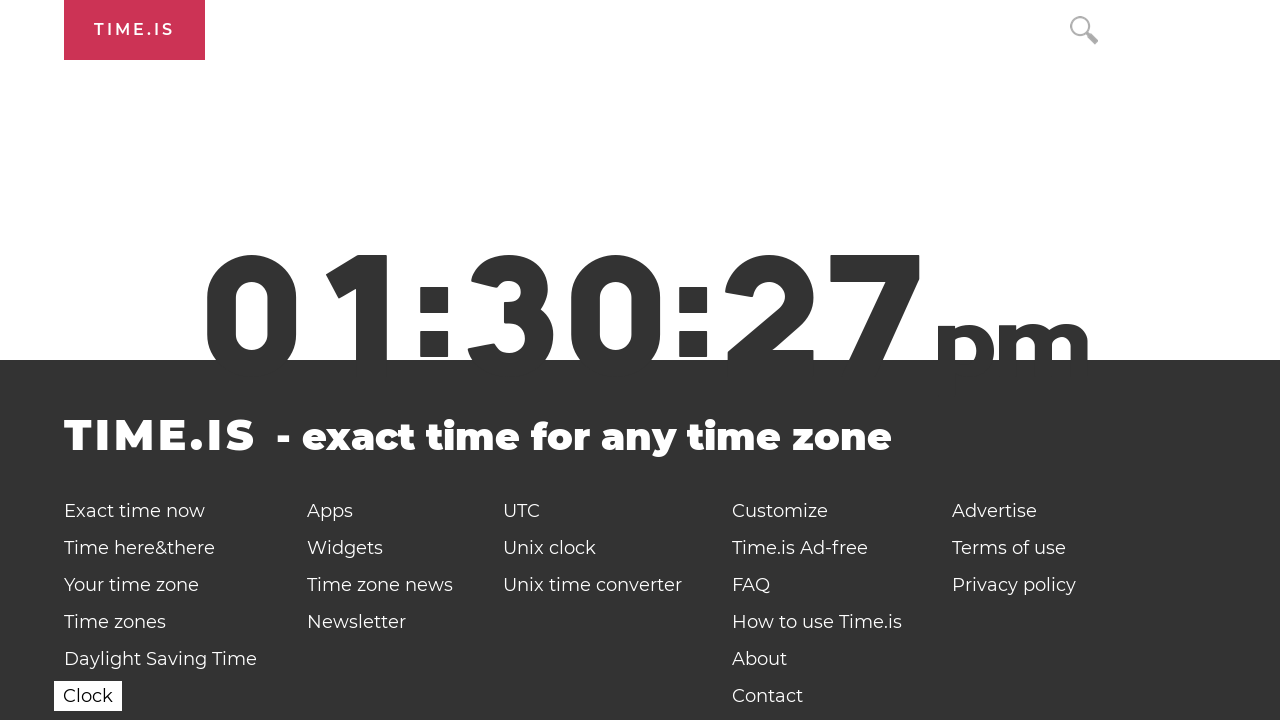

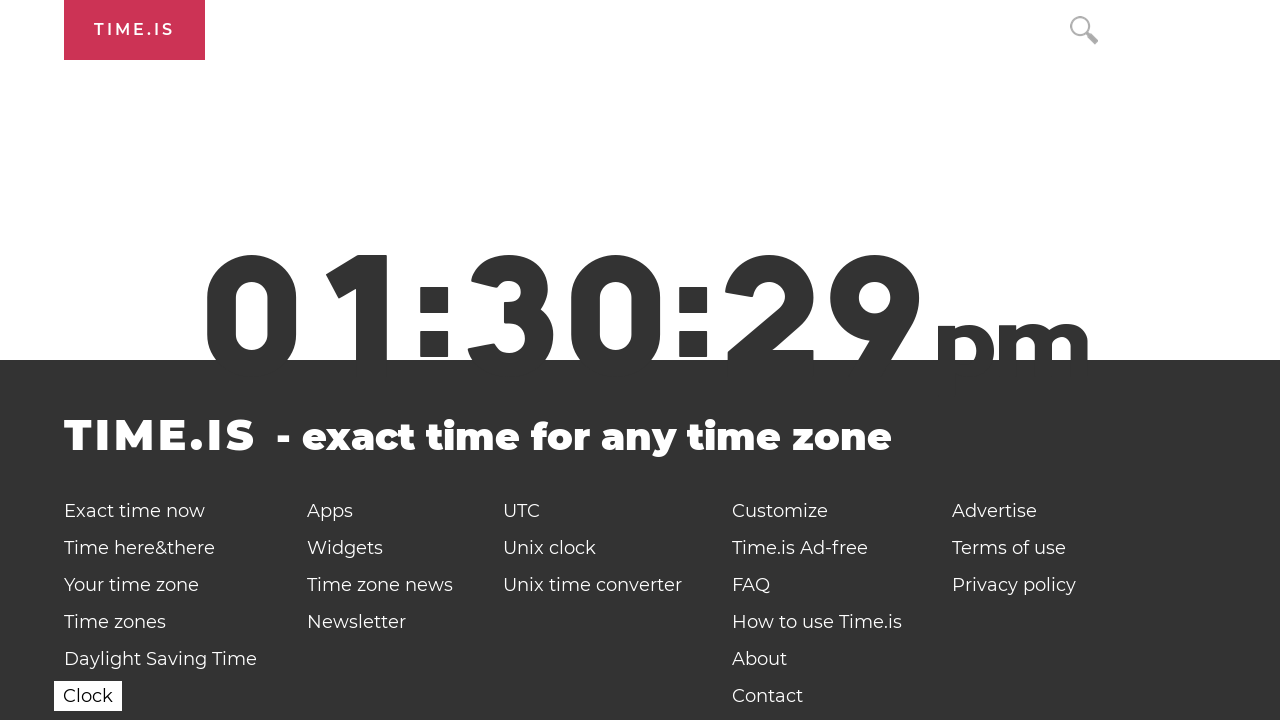